Tests drag and drop functionality by dragging an element from a source position to a target drop zone and verifying the drop was successful

Starting URL: https://testautomationpractice.blogspot.com/

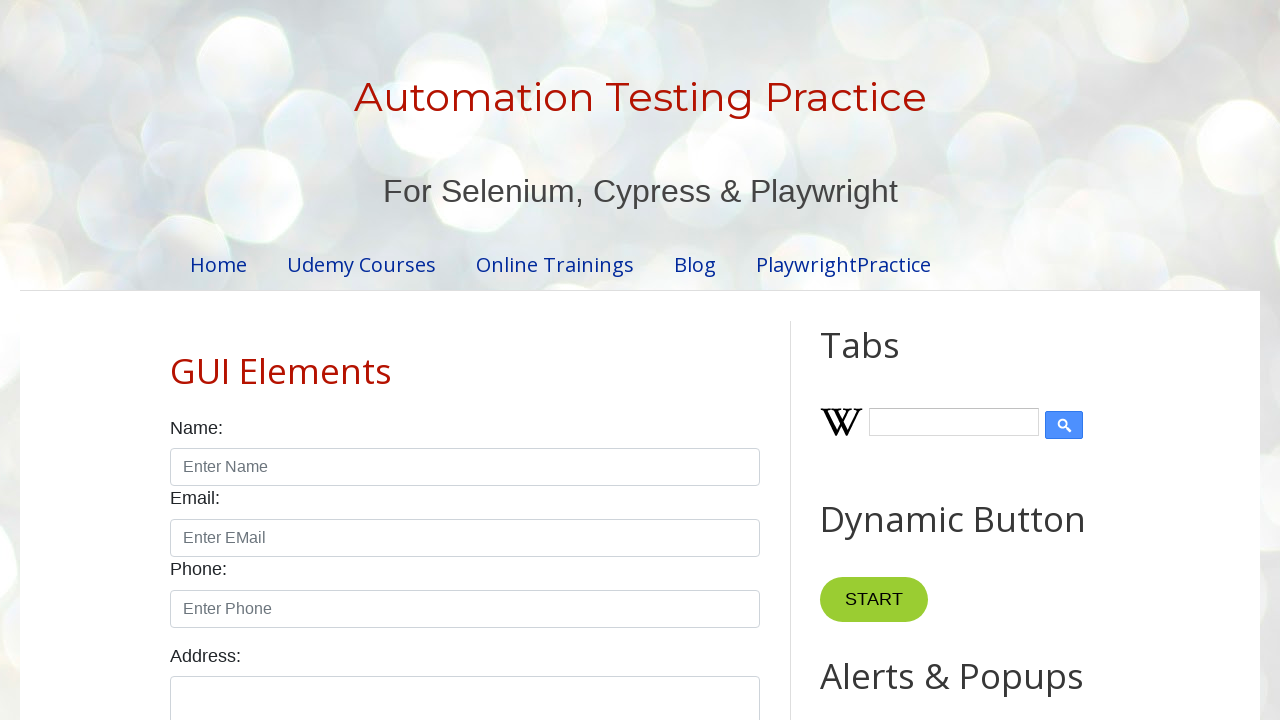

Waited for draggable element to be visible
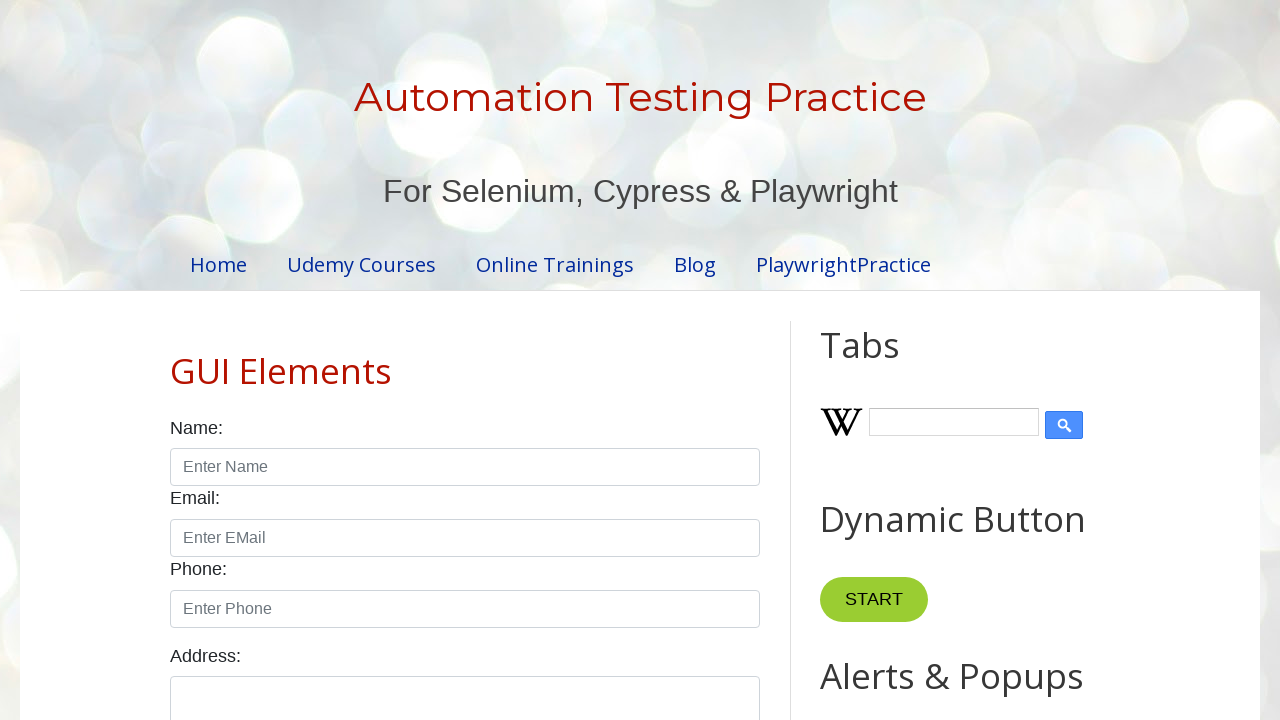

Waited for droppable element to be visible
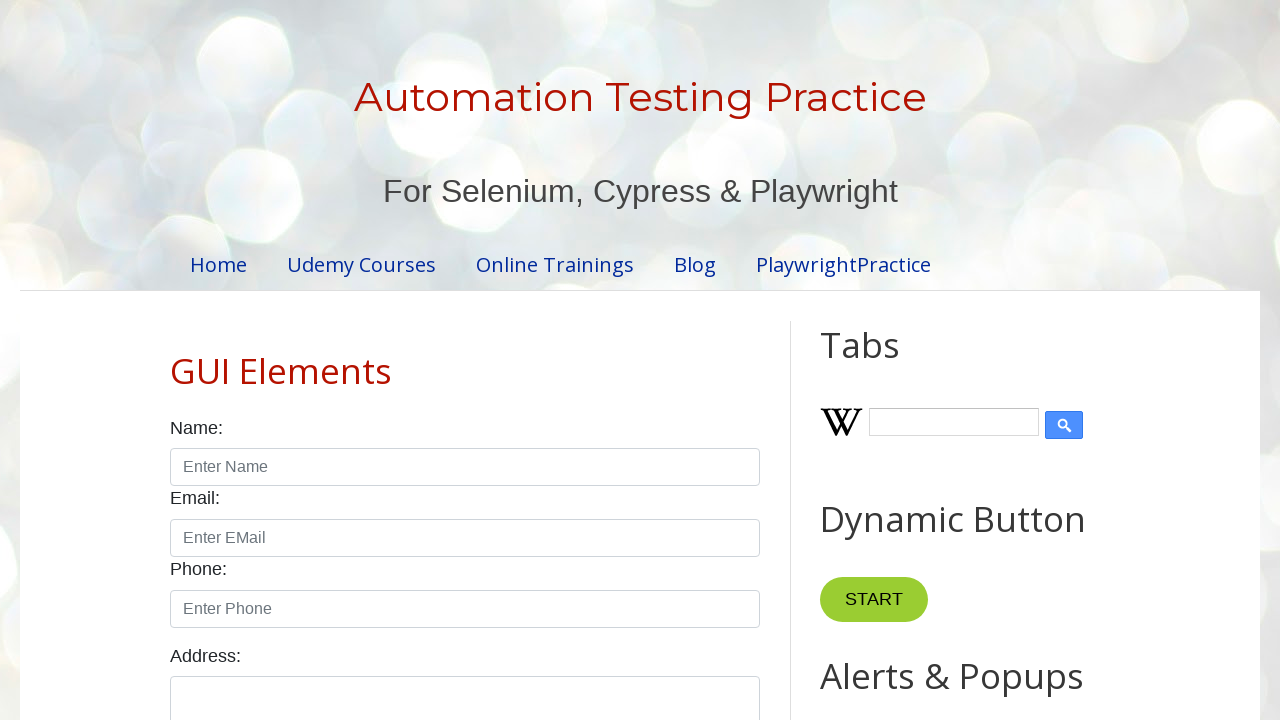

Located draggable source element
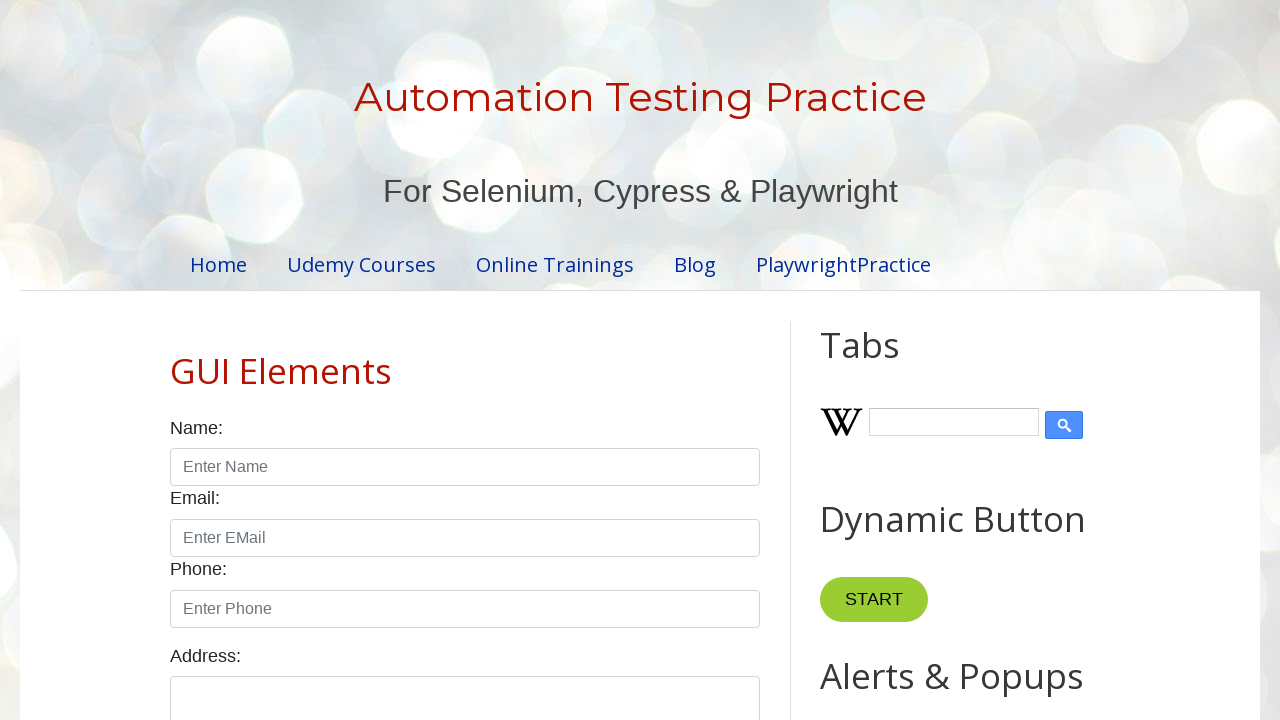

Located droppable destination element
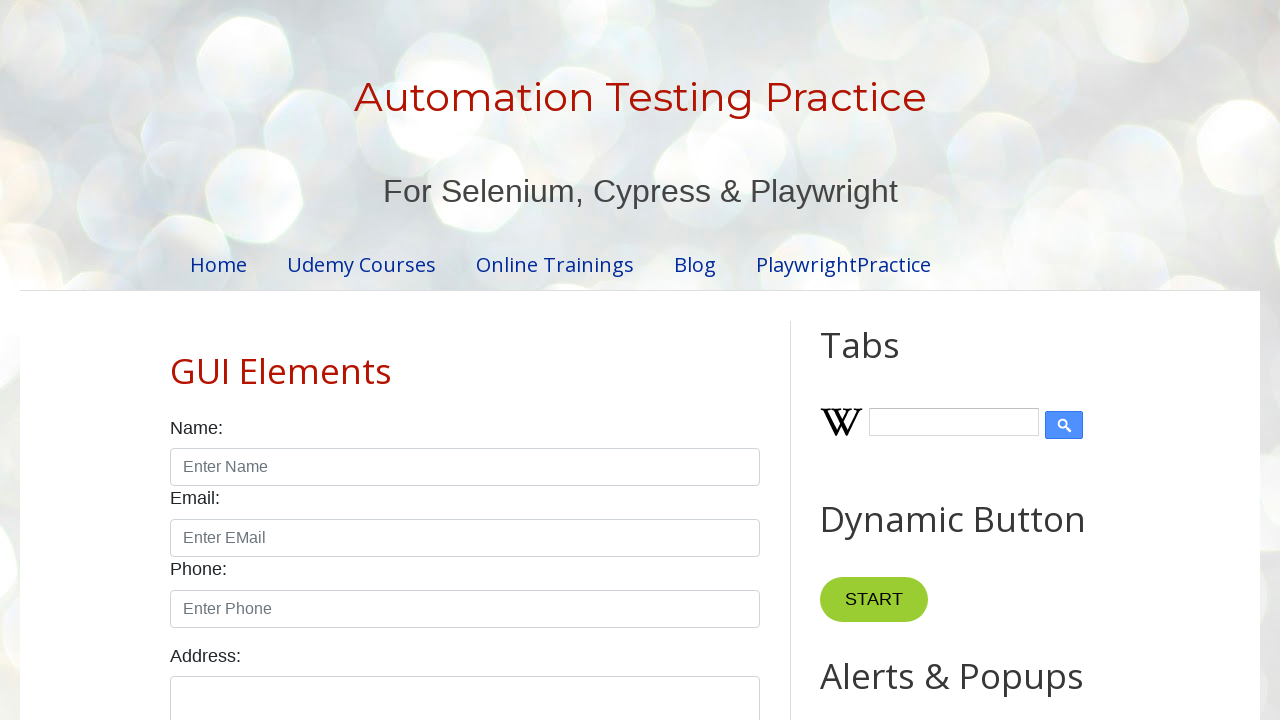

Dragged source element to destination drop zone at (1015, 386)
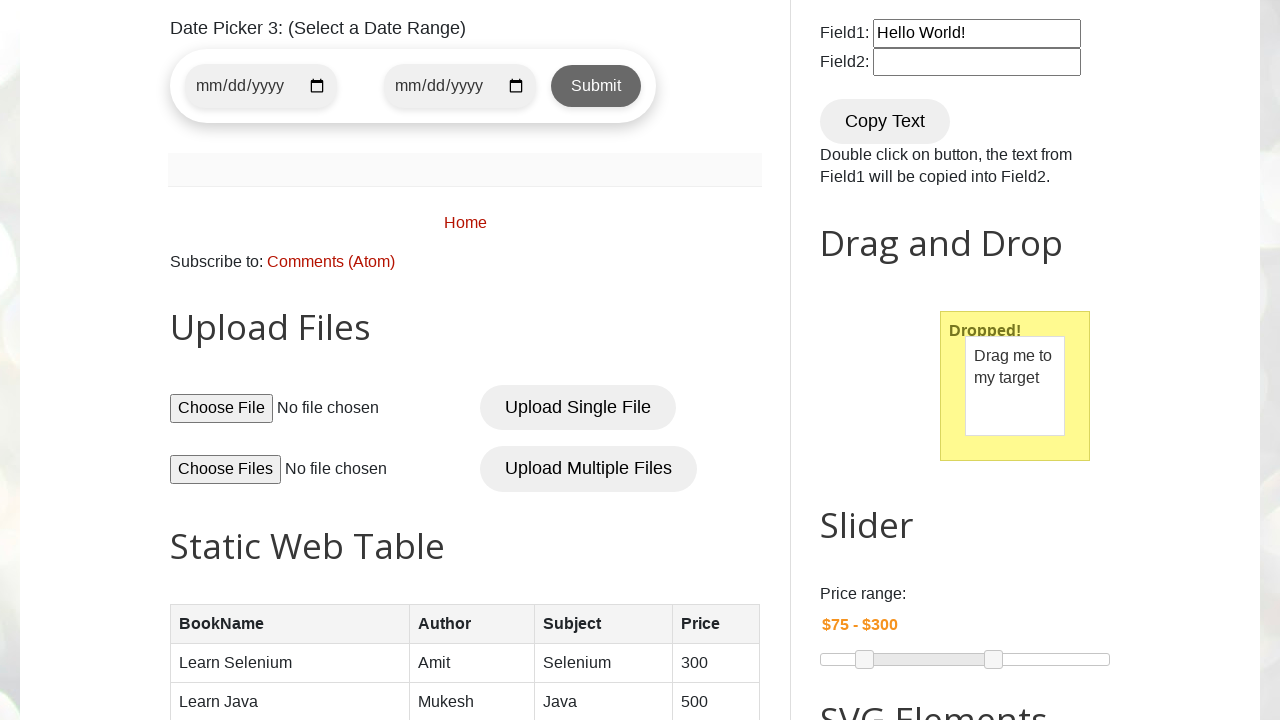

Verified drop was successful by confirming 'Dropped!' text appeared
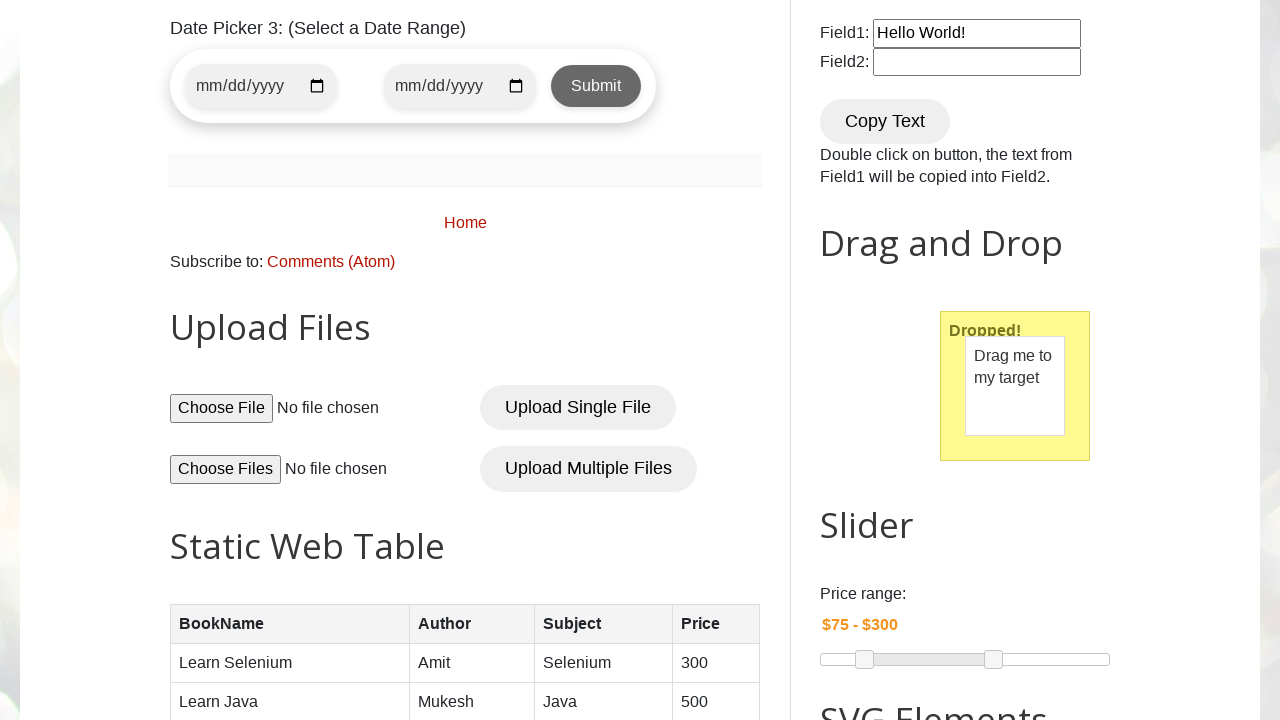

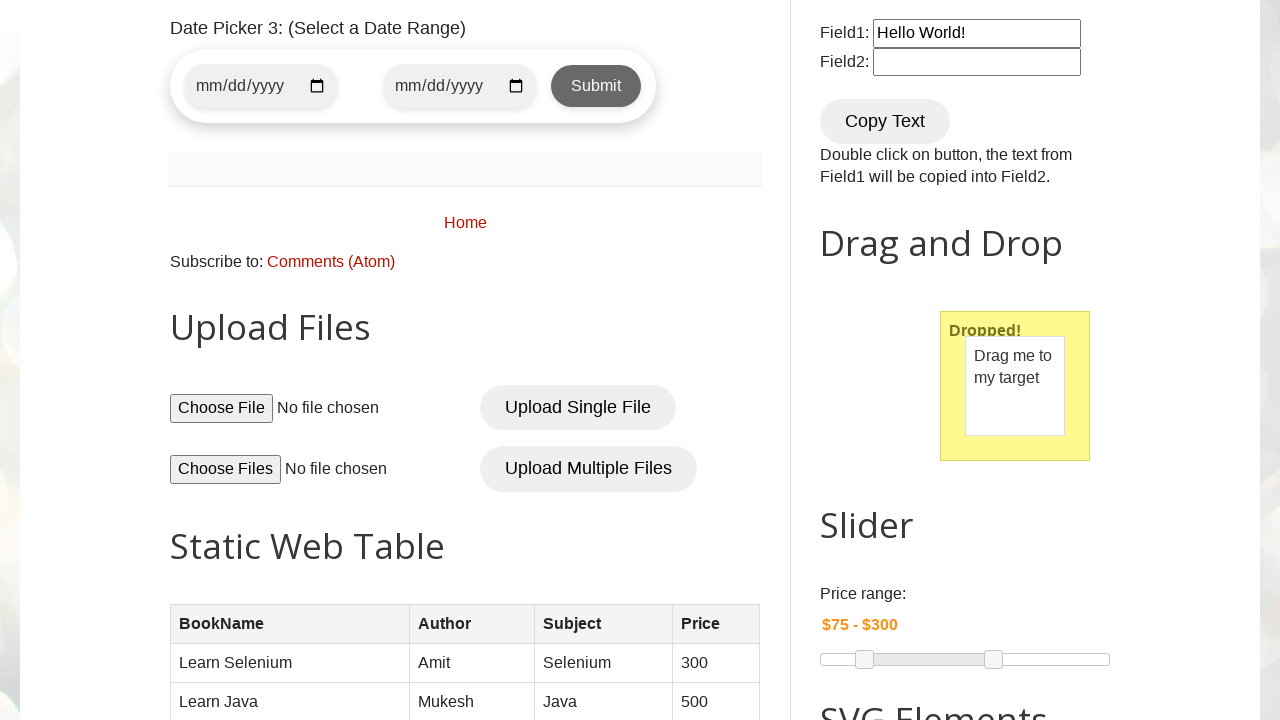